Tests dropdown menu interaction by clicking the dropdown button and then selecting the autocomplete option from the dropdown menu.

Starting URL: https://formy-project.herokuapp.com/dropdown

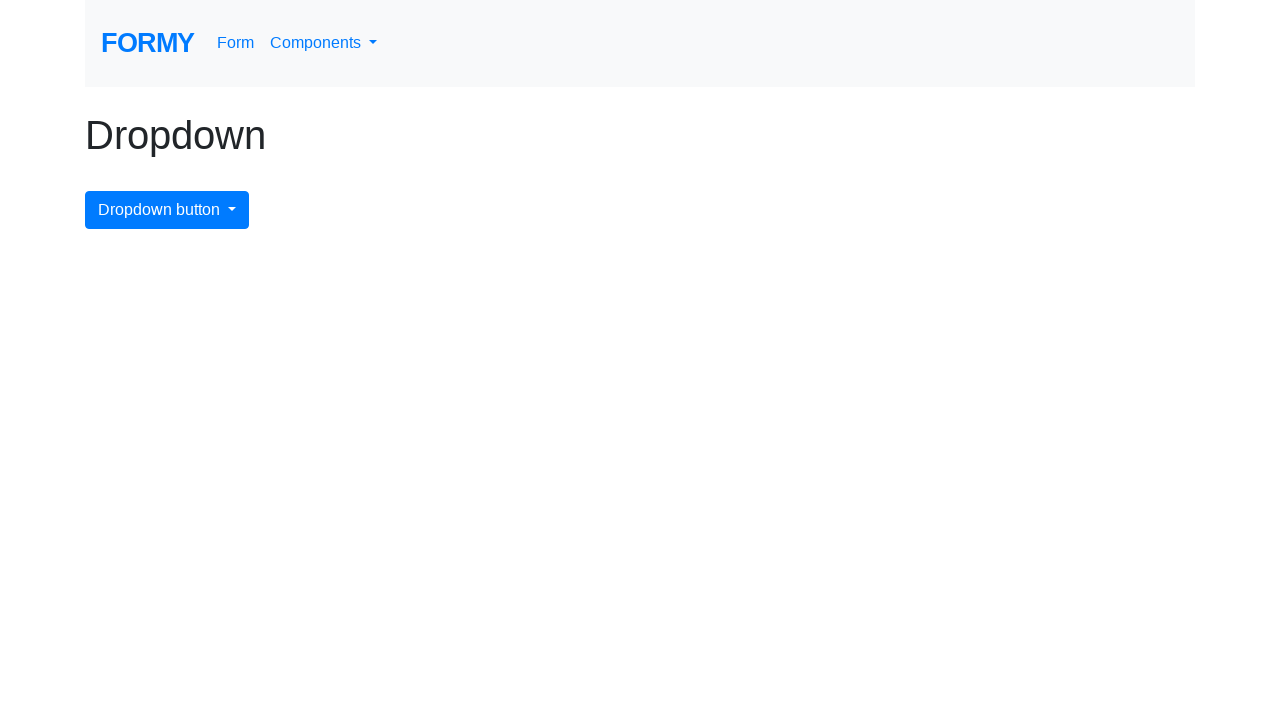

Clicked dropdown menu button to open it at (167, 210) on #dropdownMenuButton
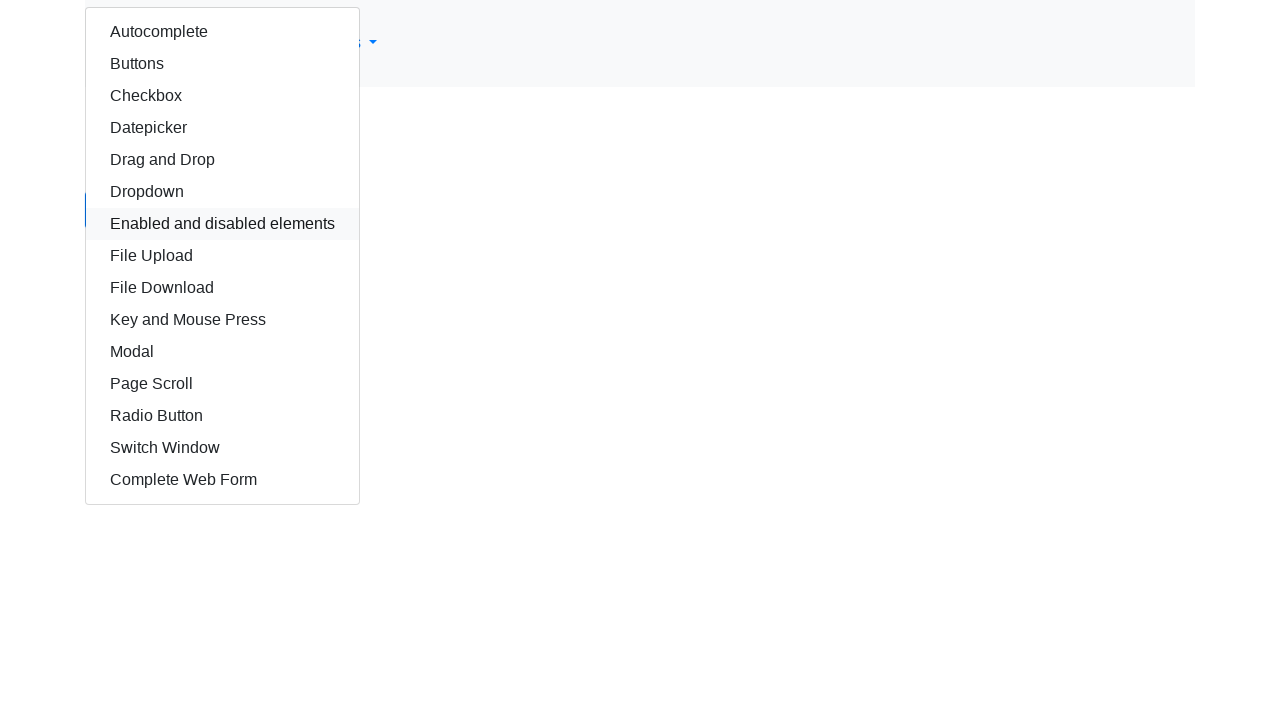

Selected autocomplete option from dropdown menu at (222, 32) on #autocomplete
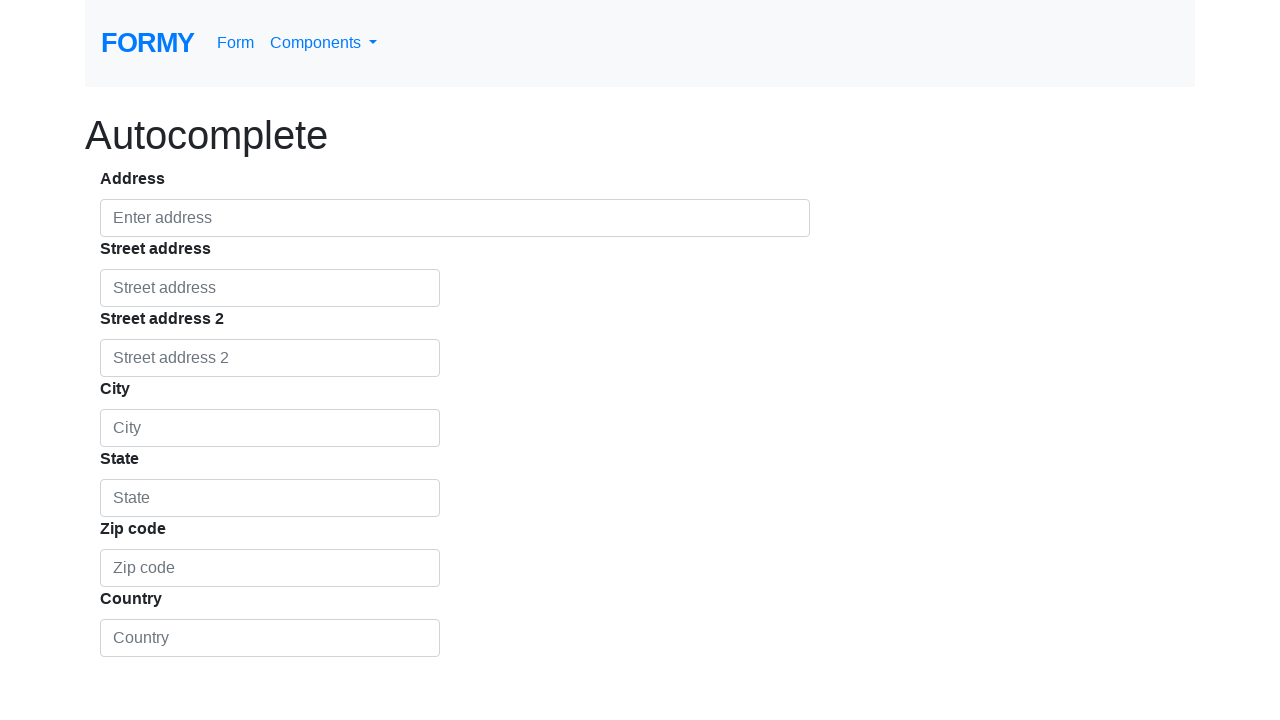

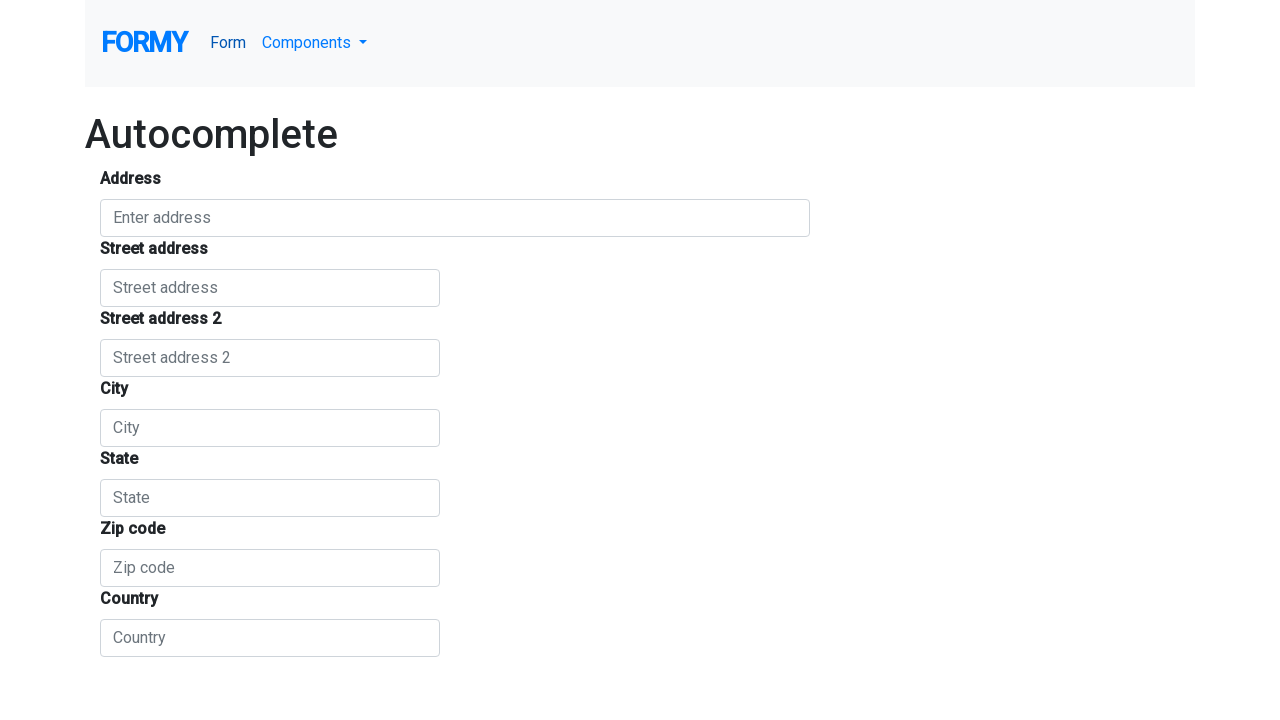